Tests text input functionality by filling in a username and email field on the text-box demo page

Starting URL: https://demoqa.com/text-box

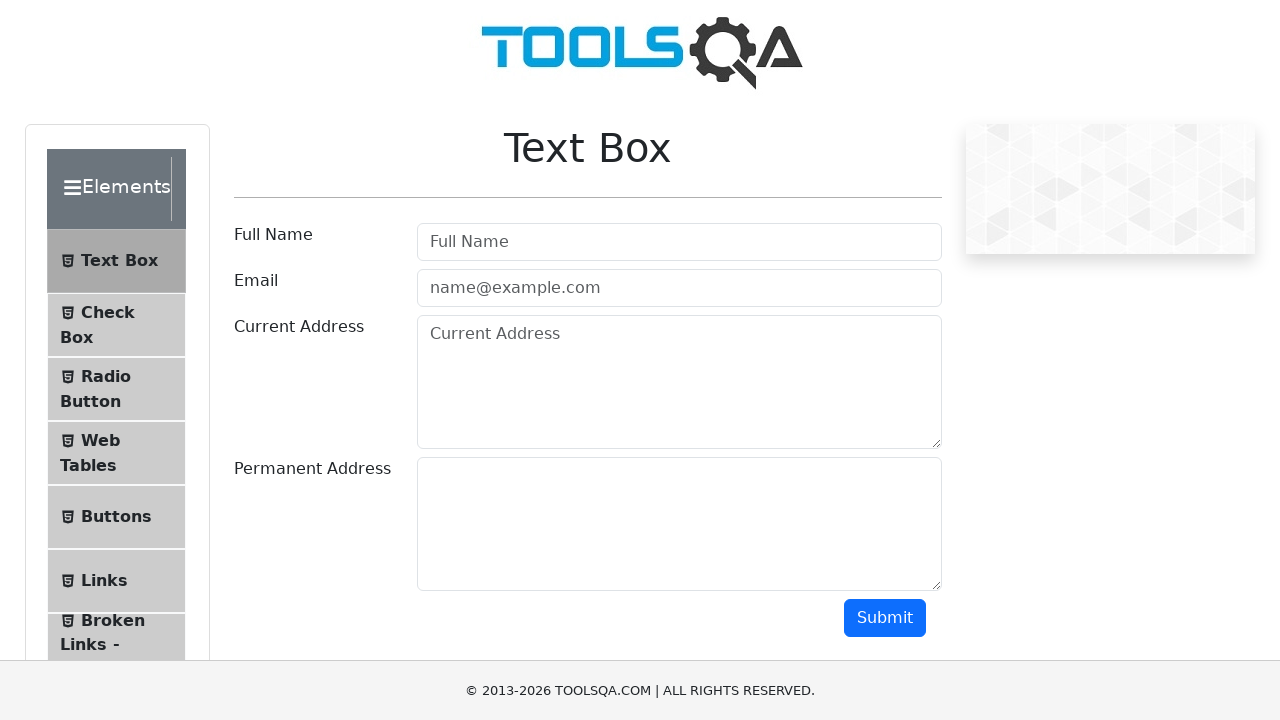

Filled username field with 'Shuvo' on #userName
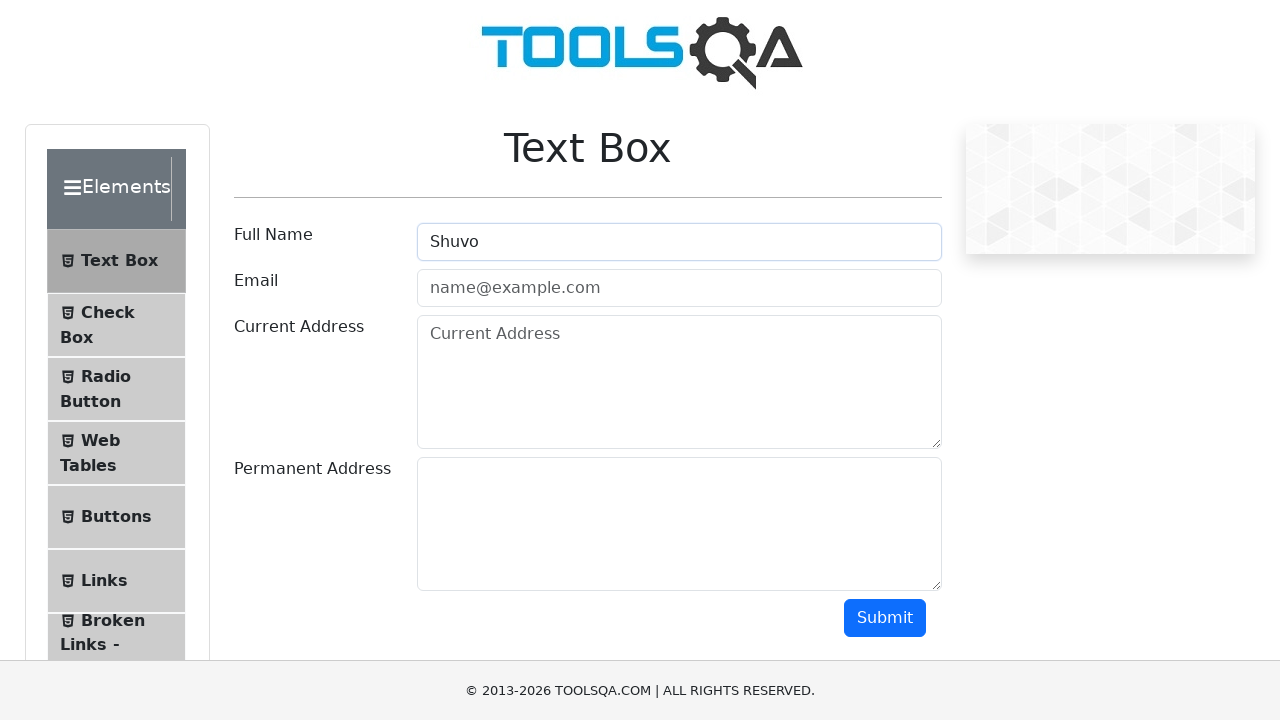

Filled email field with 'shuvo@test.com' on [type='email']
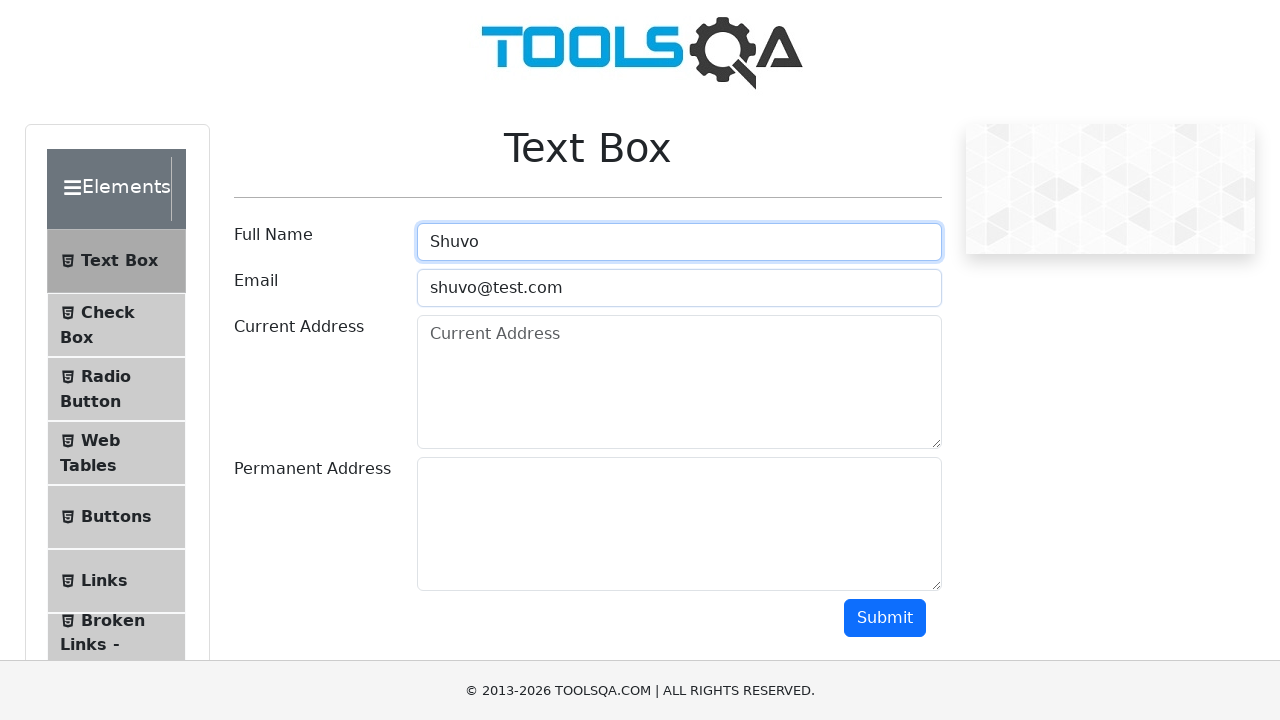

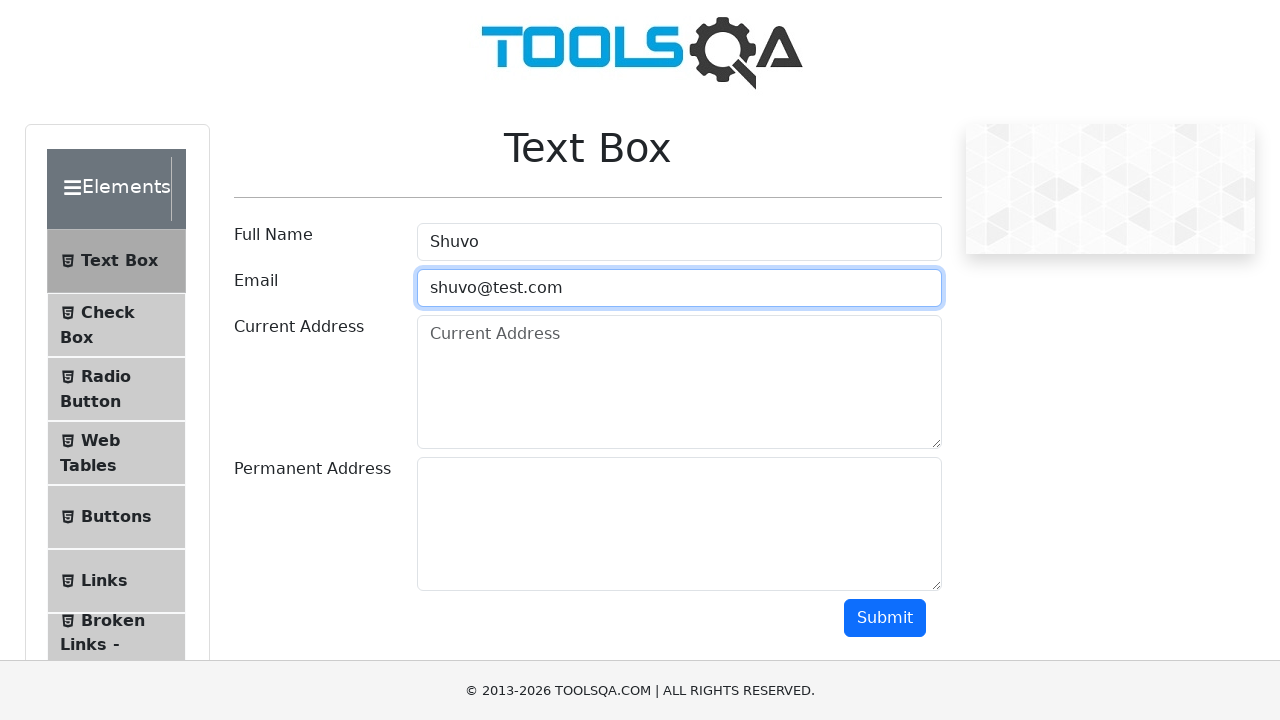